Navigates to the Automation Practice page and verifies that navigation links are present in the footer section

Starting URL: https://rahulshettyacademy.com/AutomationPractice/

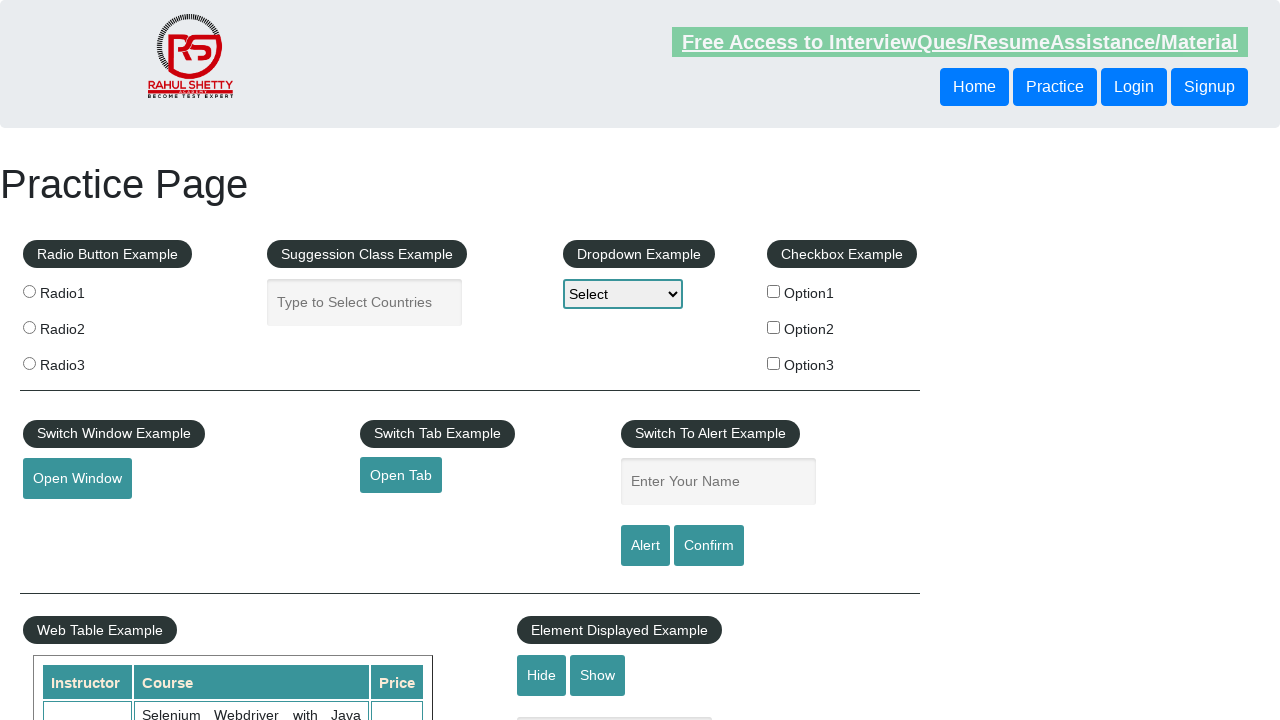

Navigated to Automation Practice page
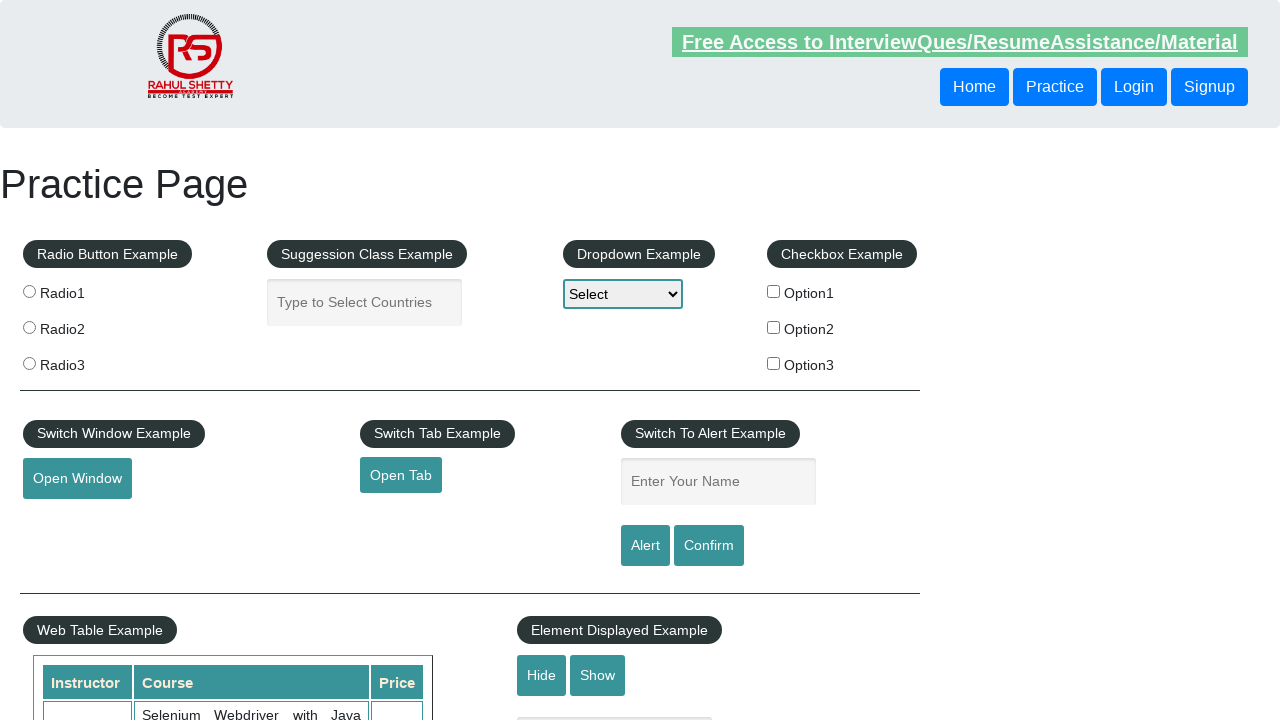

Footer navigation links selector is present in DOM
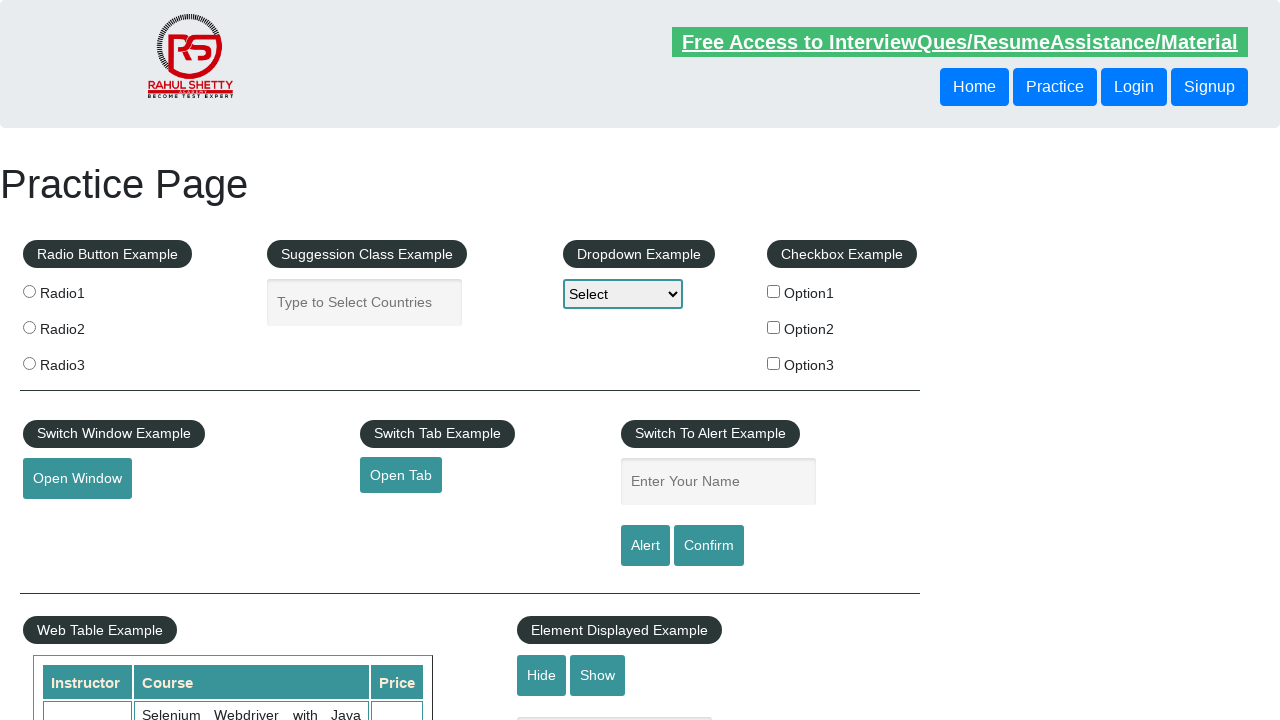

Located footer navigation links
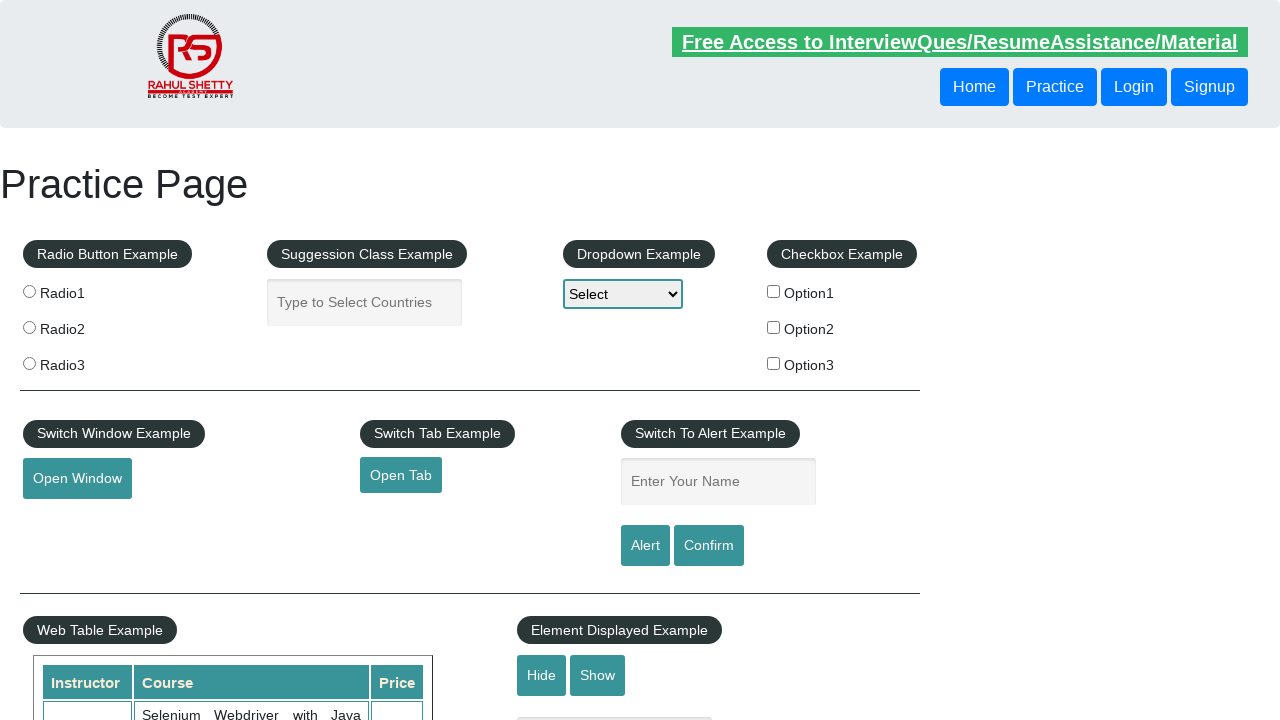

First footer navigation link became visible
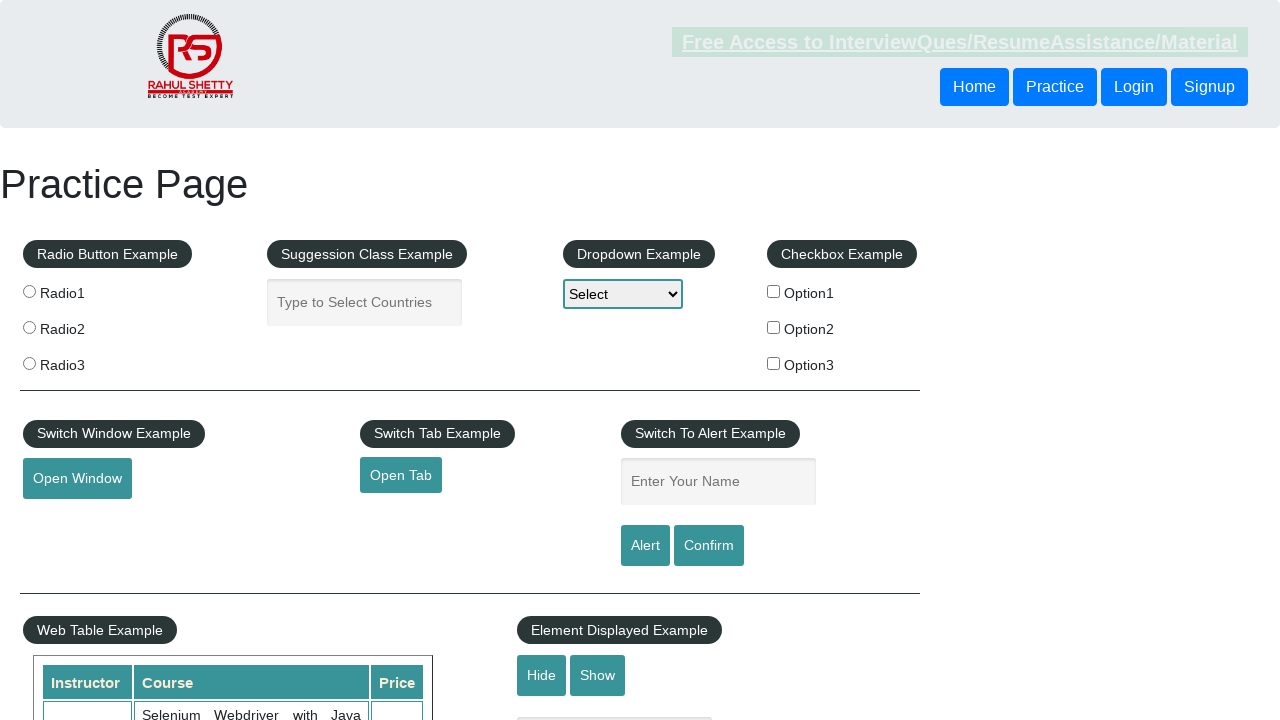

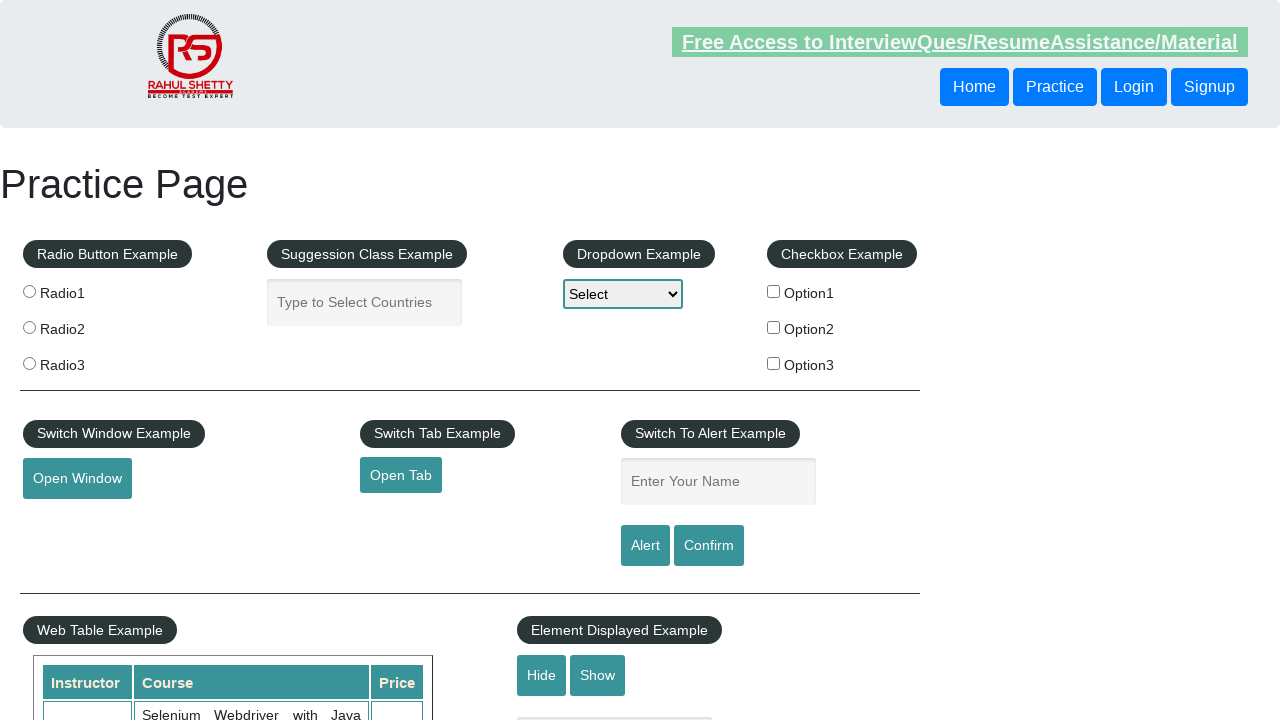